Clicks on Cart in the upper menu and verifies the page title

Starting URL: https://intershop5.skillbox.ru/

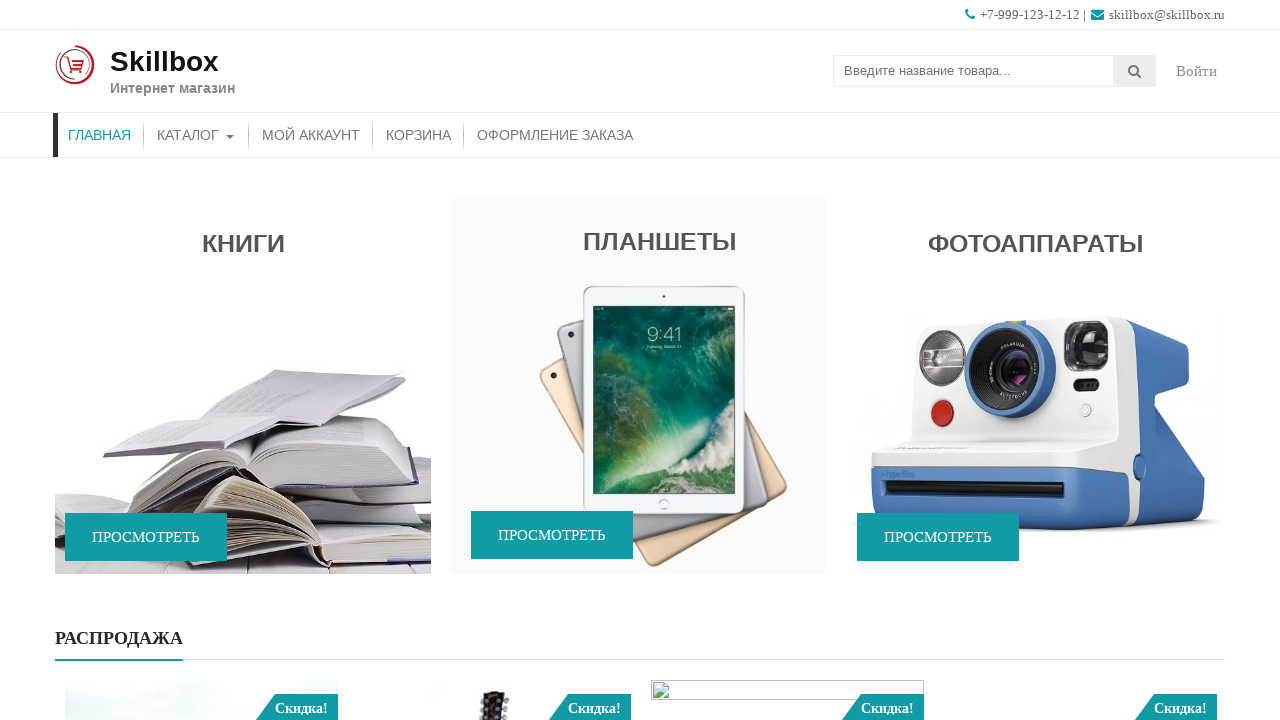

Clicked on Cart link in upper menu at (418, 135) on xpath=//*[@id='menu-item-29']/a
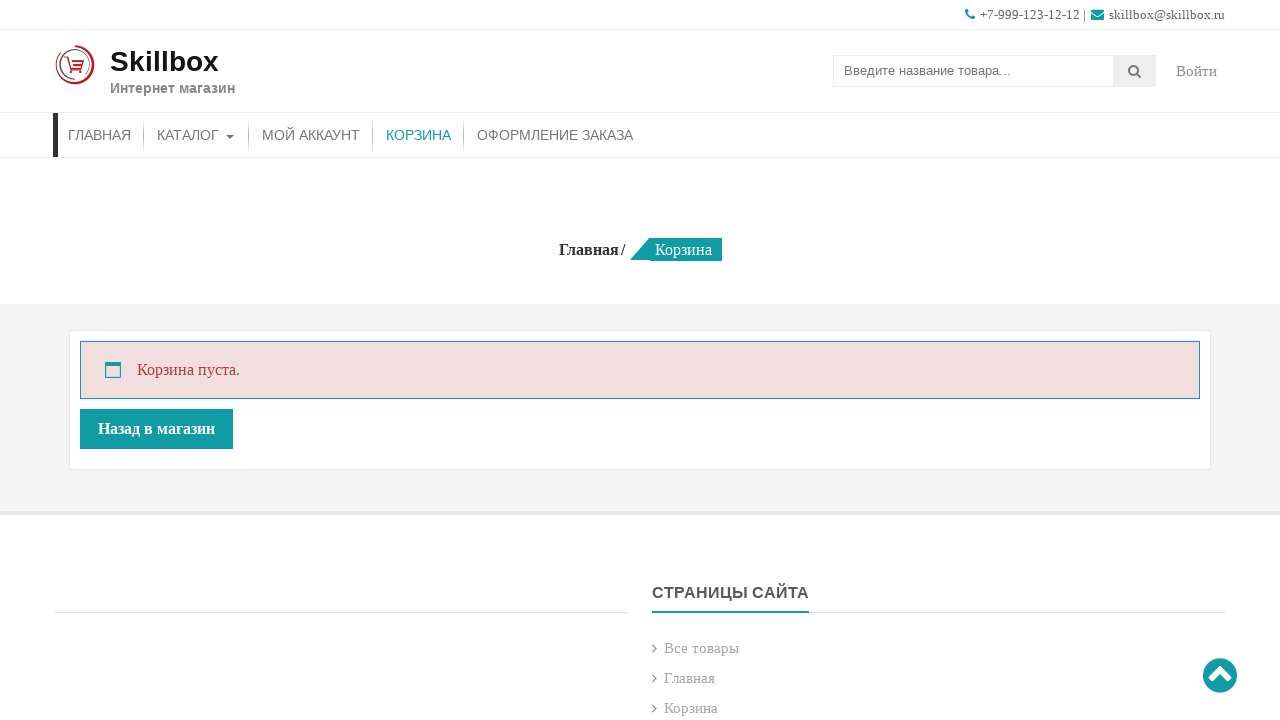

Retrieved page title: 'Корзина — Skillbox'
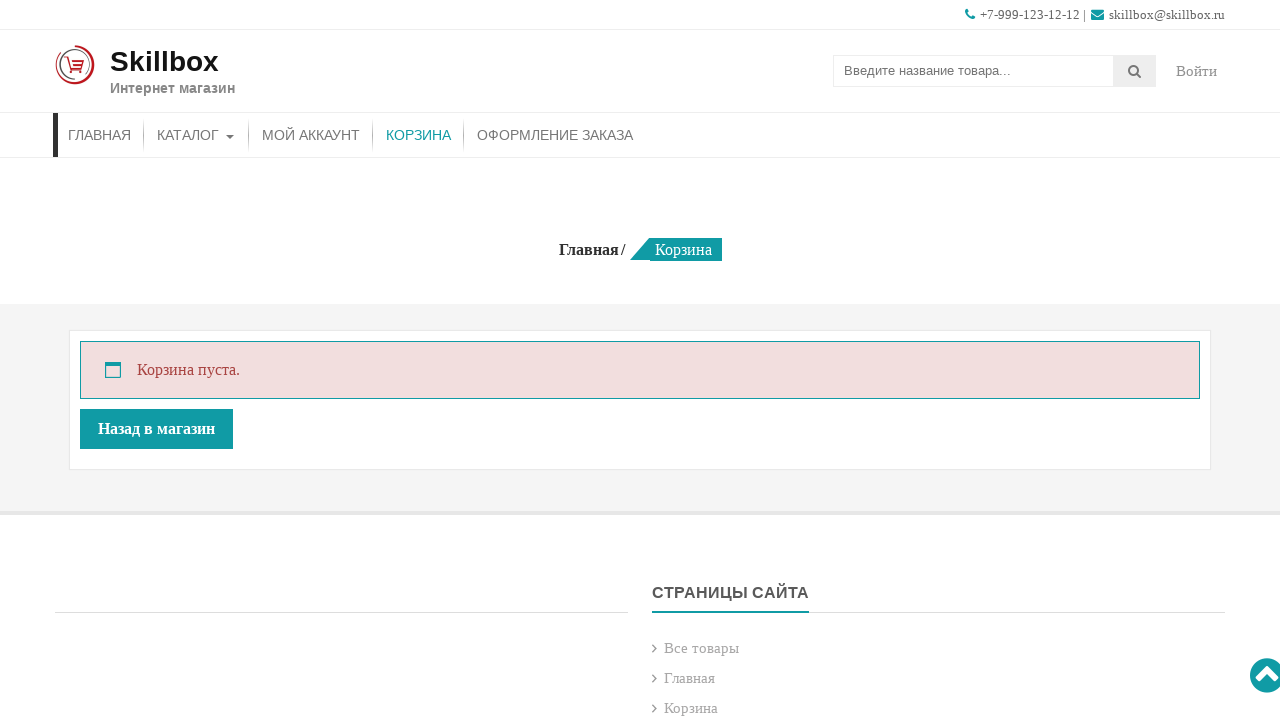

Verified page title matches expected value 'Корзина — Skillbox'
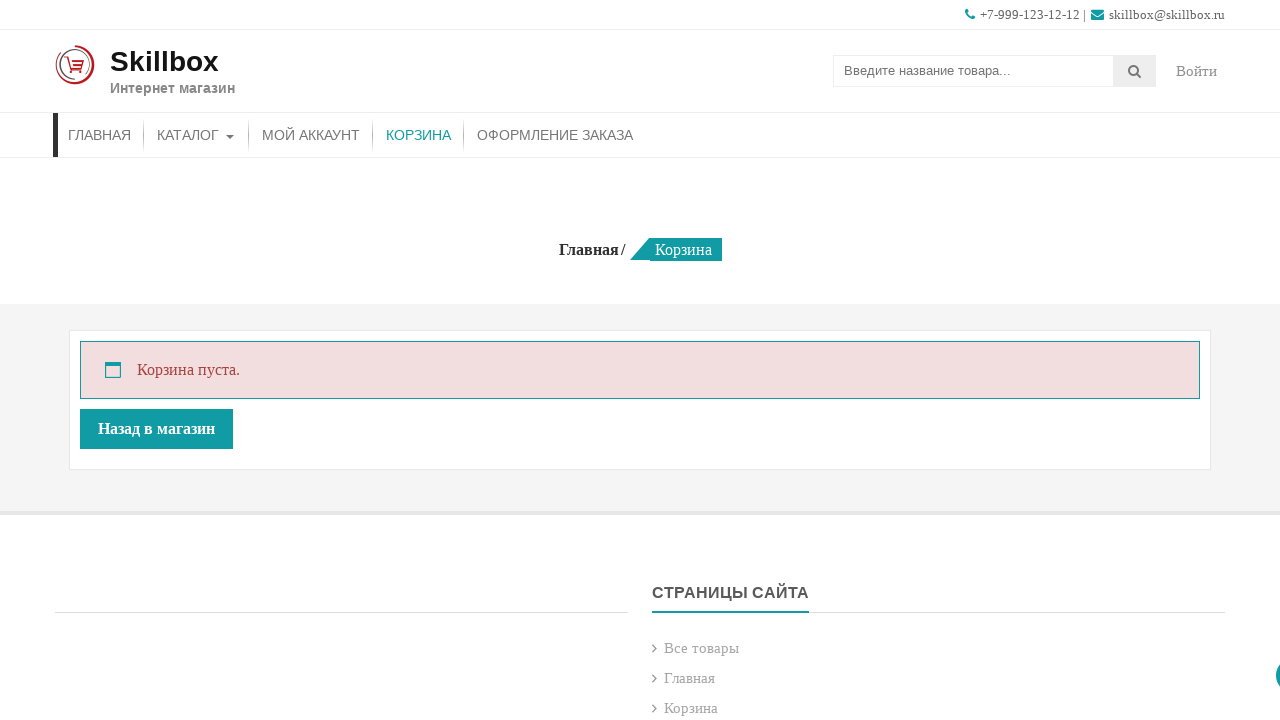

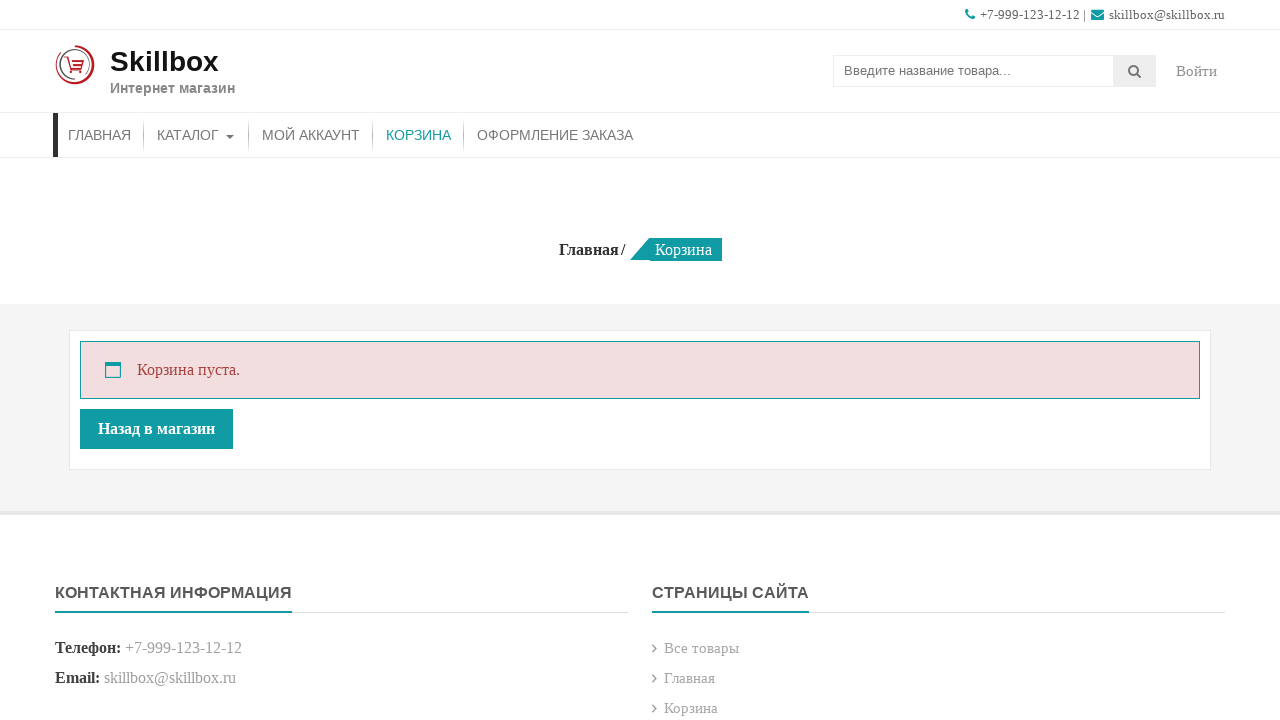